Tests navigation to featured sellers section on Newegg

Starting URL: https://www.newegg.com

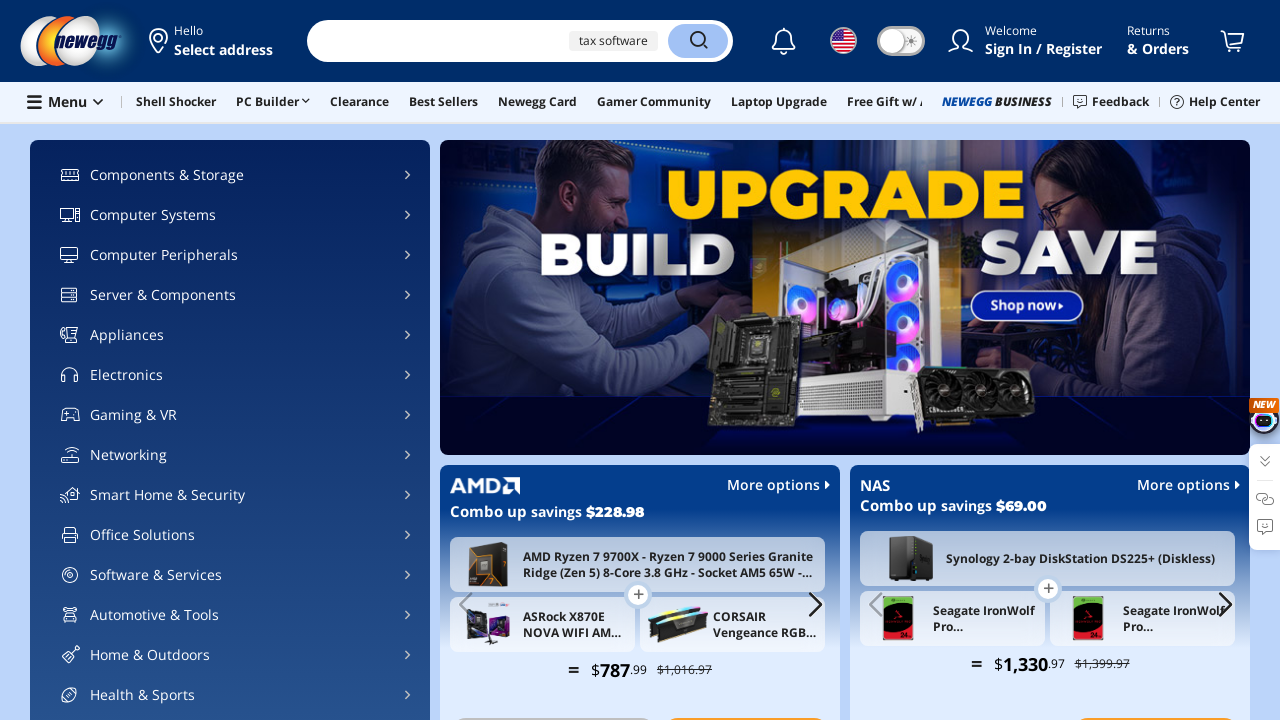

Clicked on Sellers link to navigate to featured sellers section at (443, 102) on a:has-text('Sellers')
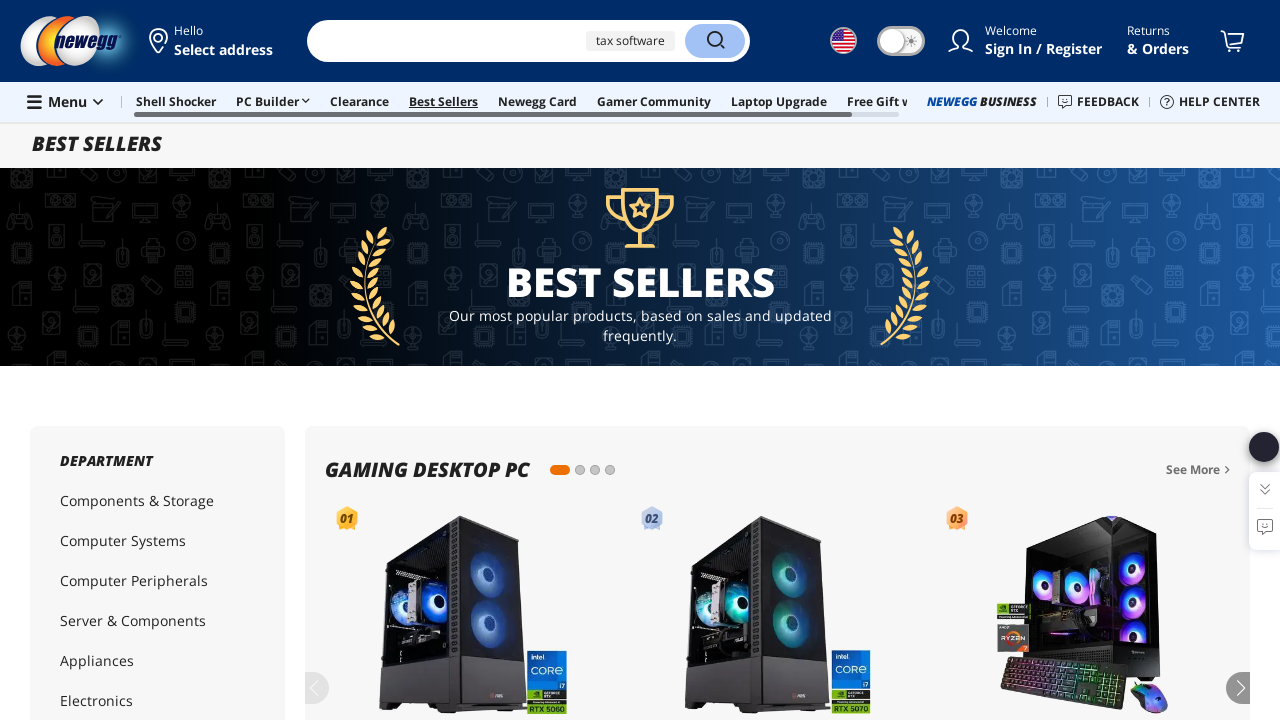

Waited for sellers page to load (networkidle state)
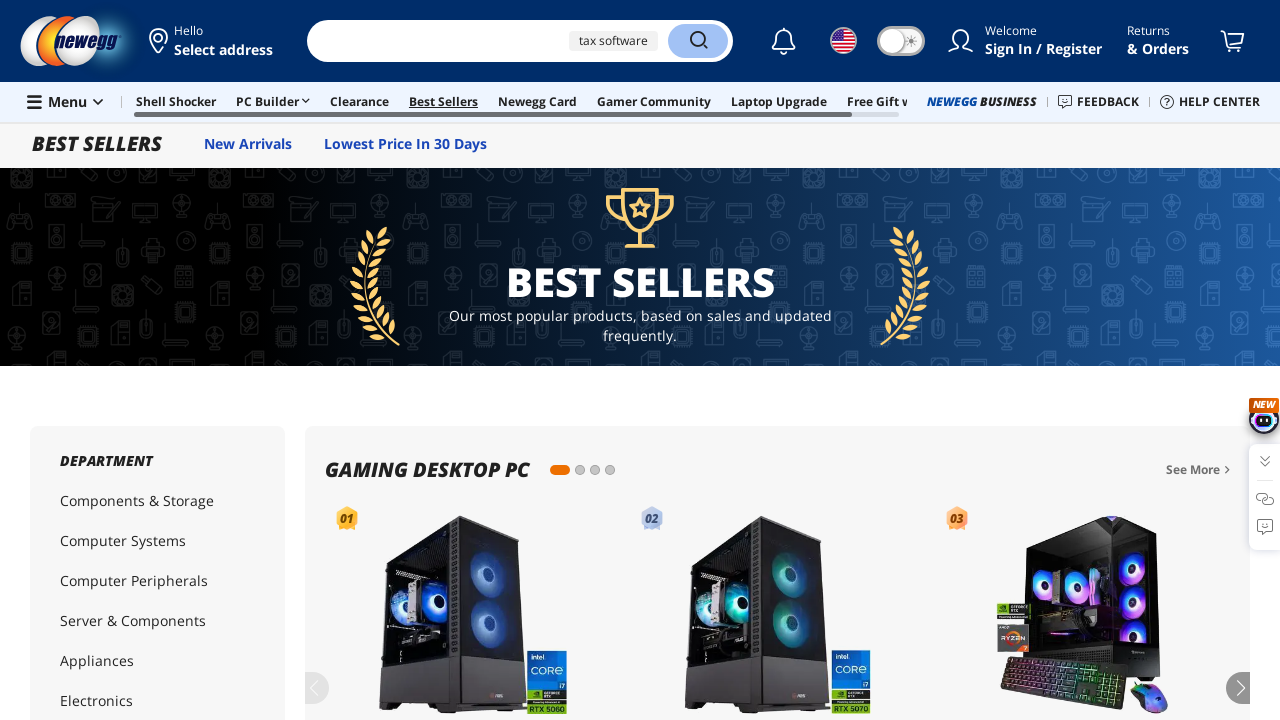

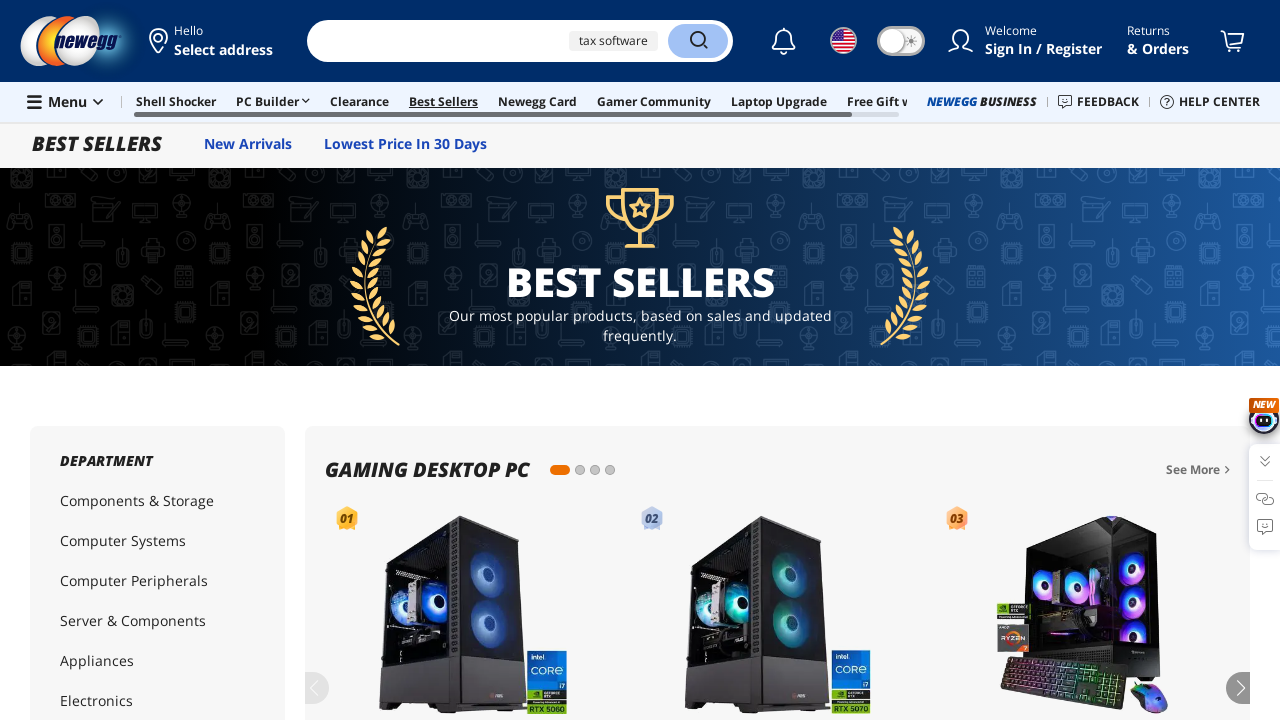